Tests the RBI Holiday Matrix page by selecting Mumbai as the regional office, selecting all months from the dropdown, clicking the Go button, and verifying the holiday table loads.

Starting URL: https://www.rbi.org.in/Scripts/HolidayMatrixDisplay.aspx

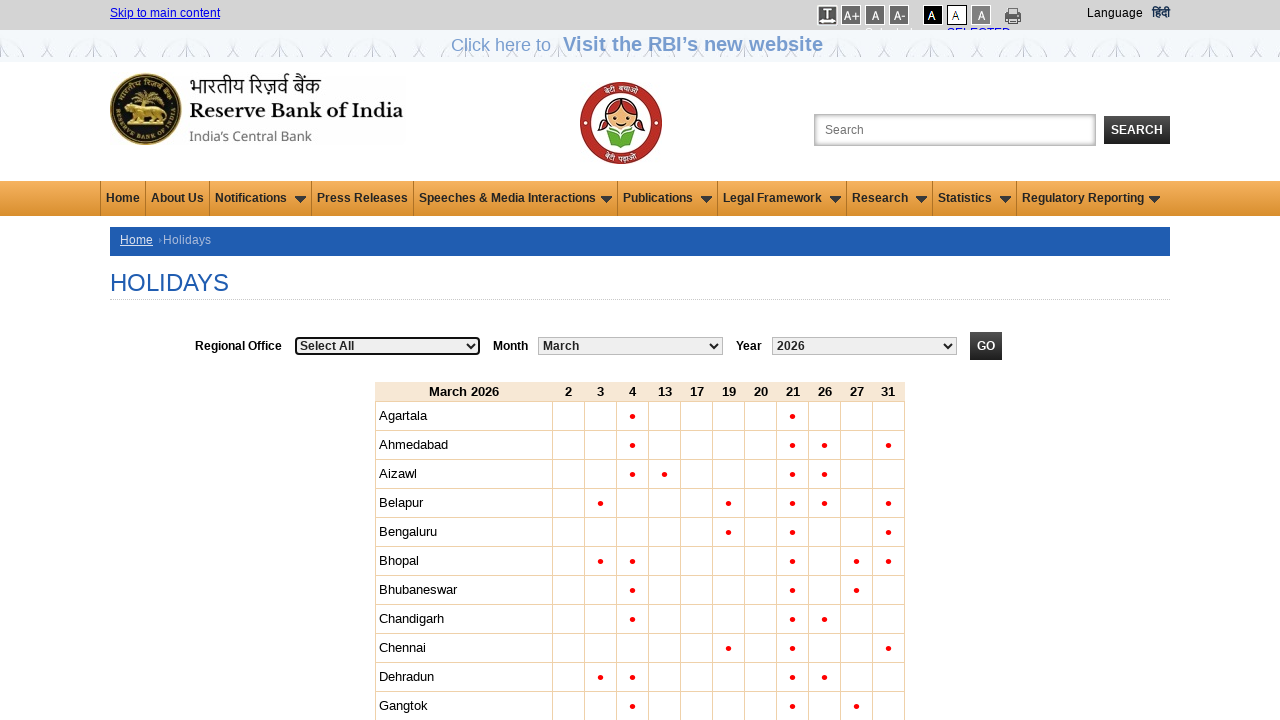

Selected 'Mumbai' from Regional Office dropdown on #drRegionalOffice
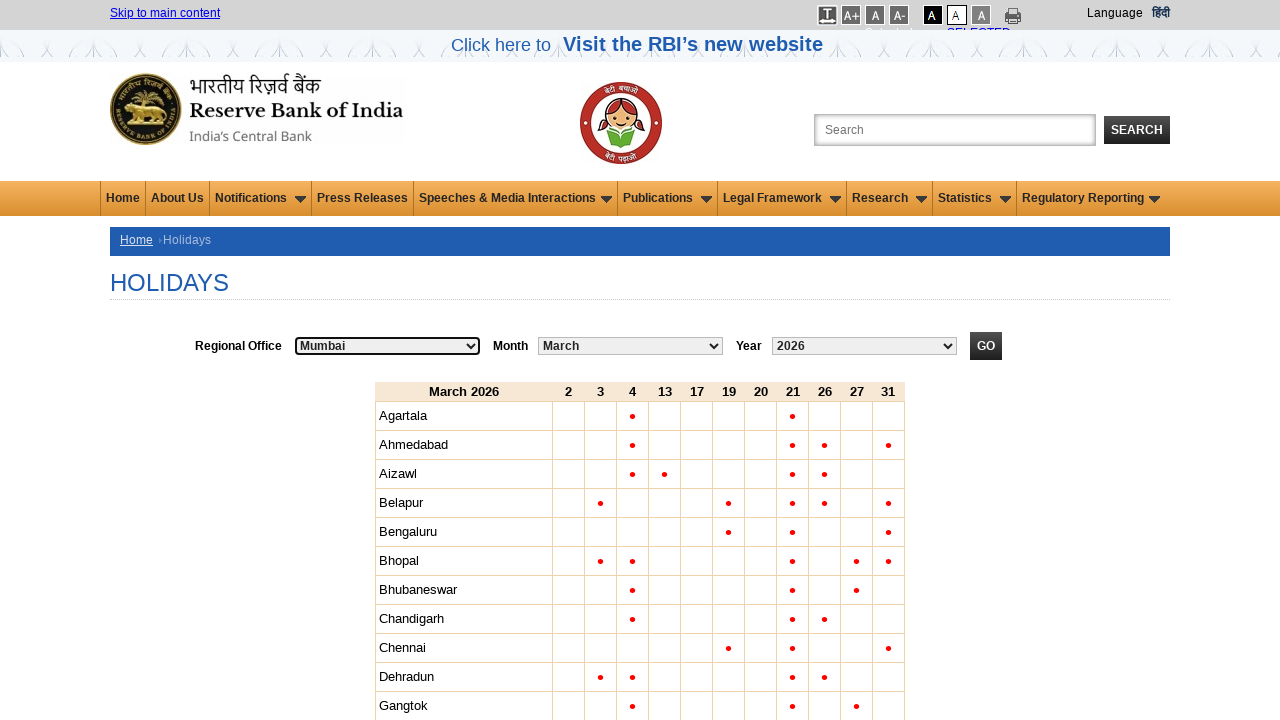

Selected 'All Months' from Month dropdown on #drMonth
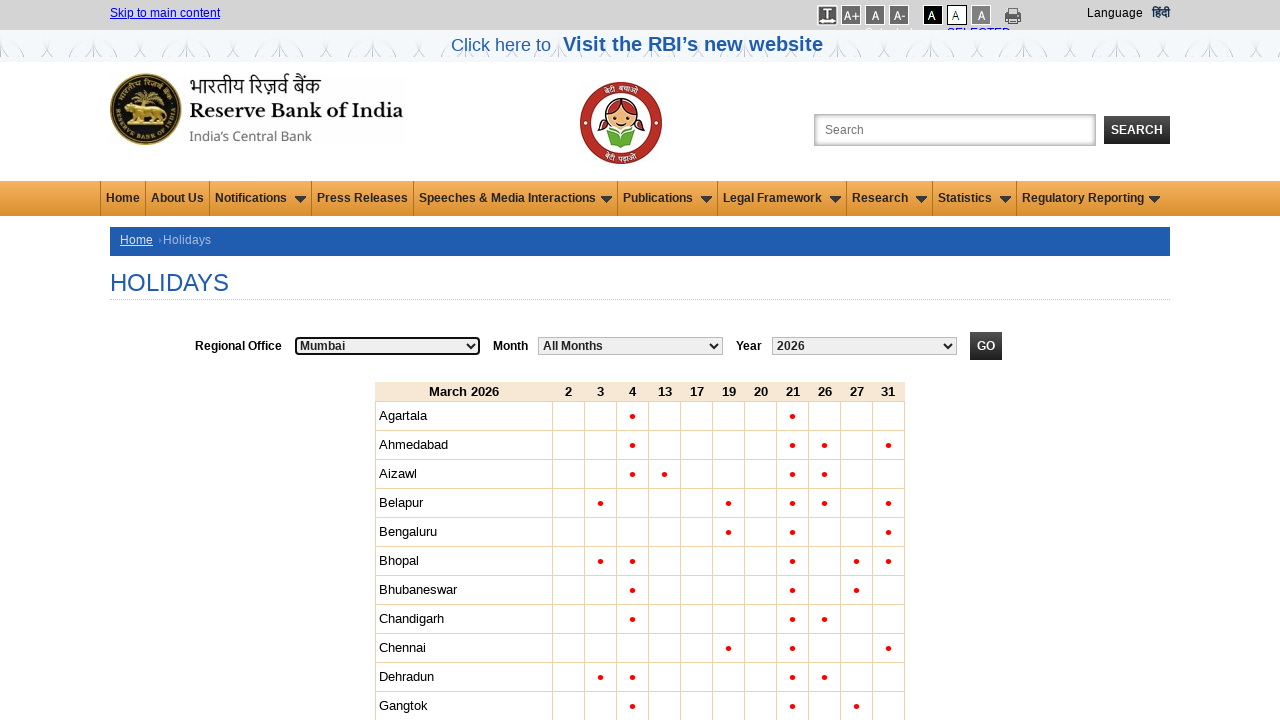

Clicked Go button to load holidays at (986, 346) on #btnGo
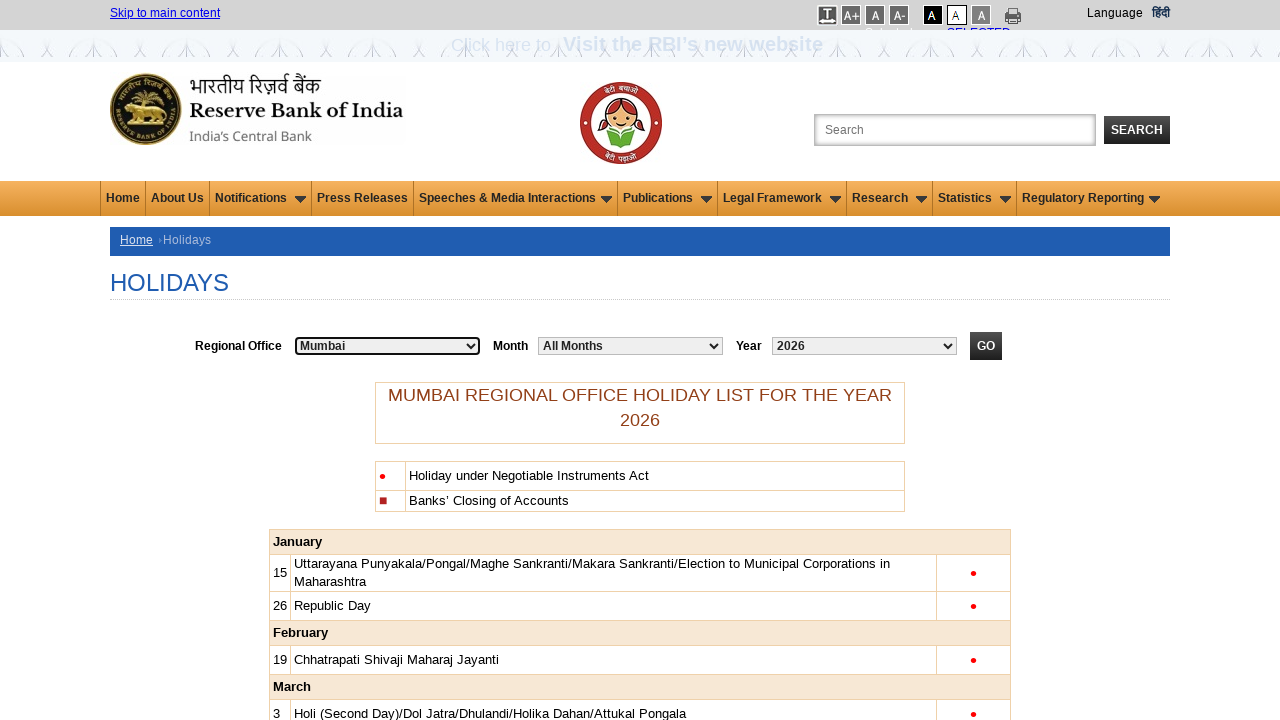

Holiday table loaded successfully
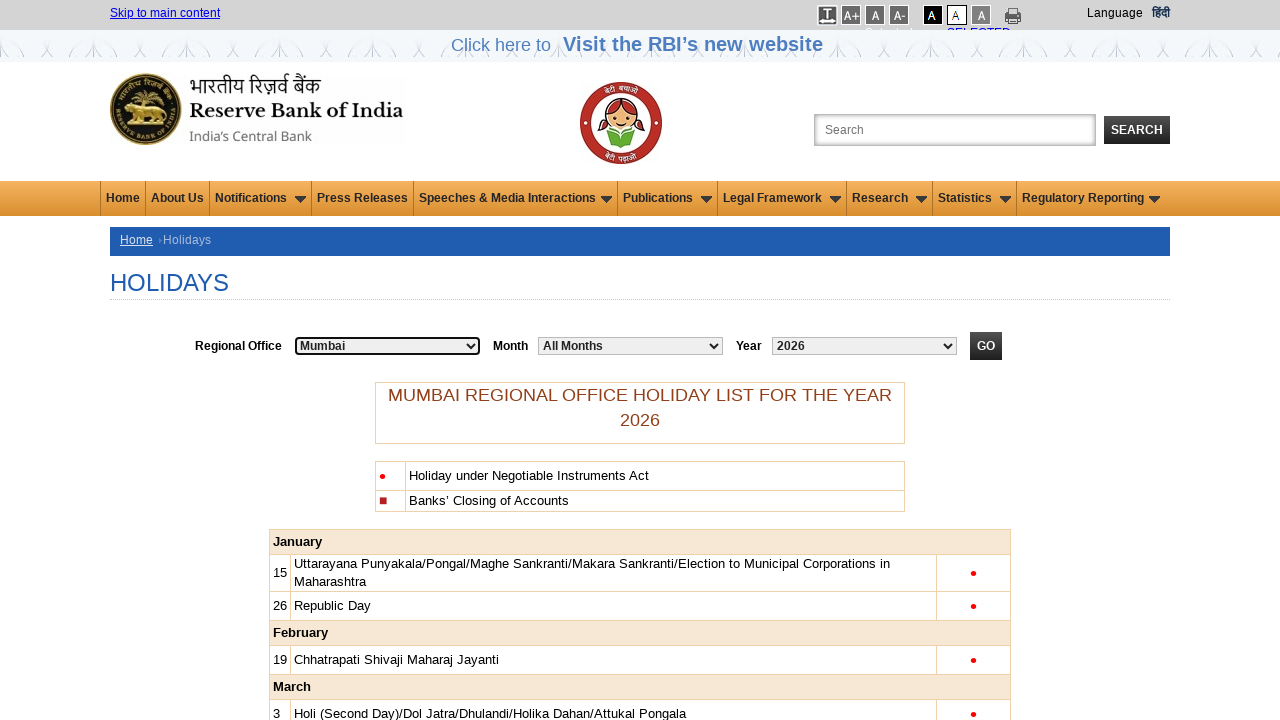

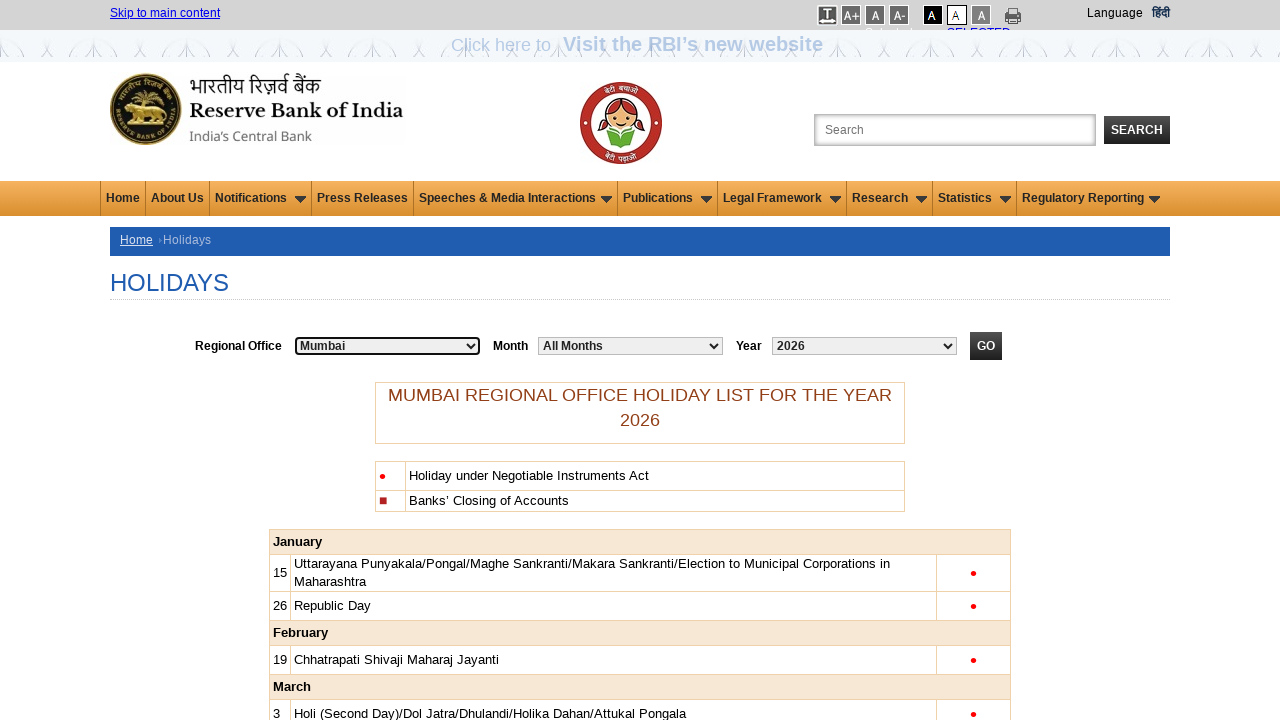